Tests navigation to Java documentation by clicking Get Started, hovering over Node.js dropdown, and selecting Java option

Starting URL: https://playwright.dev/

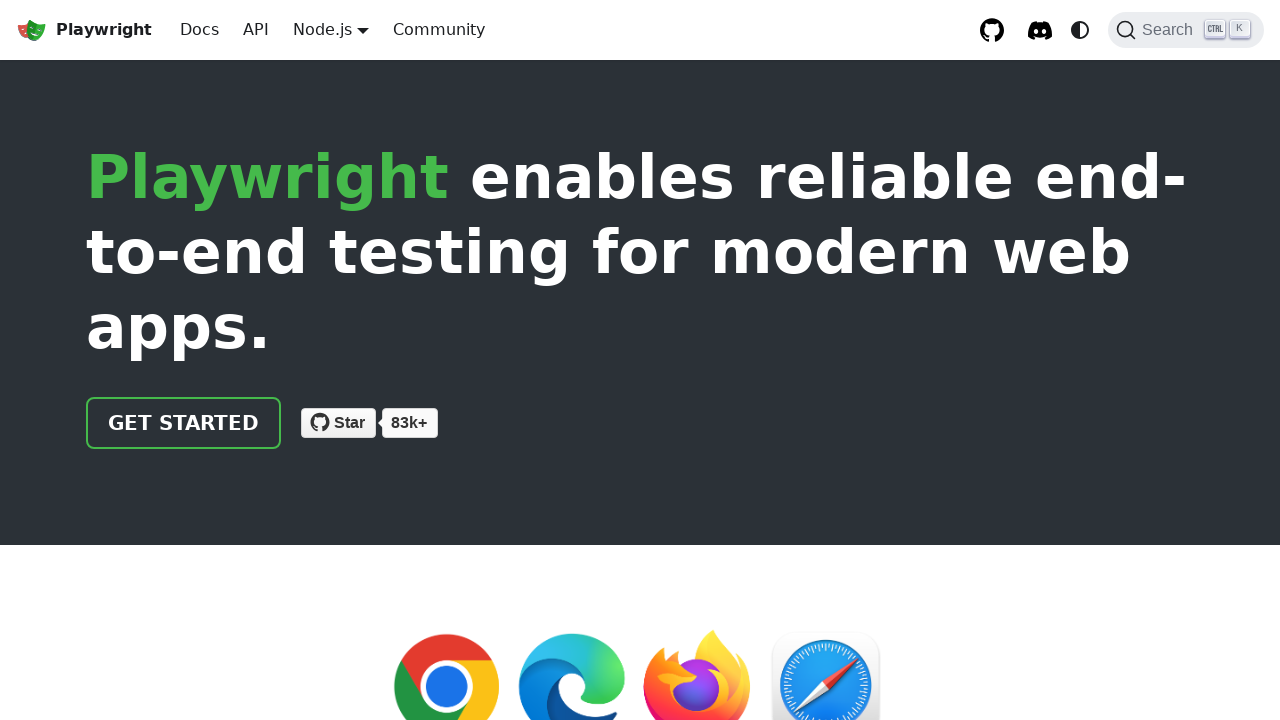

Clicked Get Started link at (184, 423) on a.getStarted_Sjon:has-text('Get started')
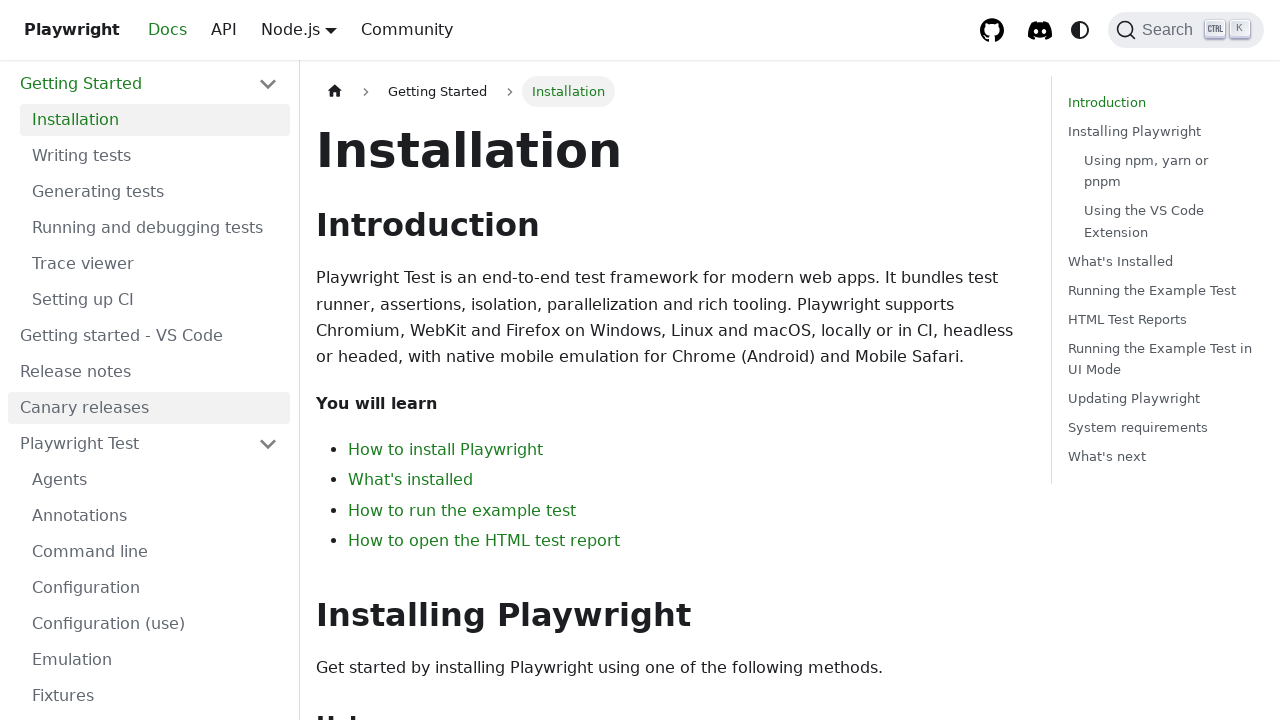

Docs page loaded (intro URL confirmed)
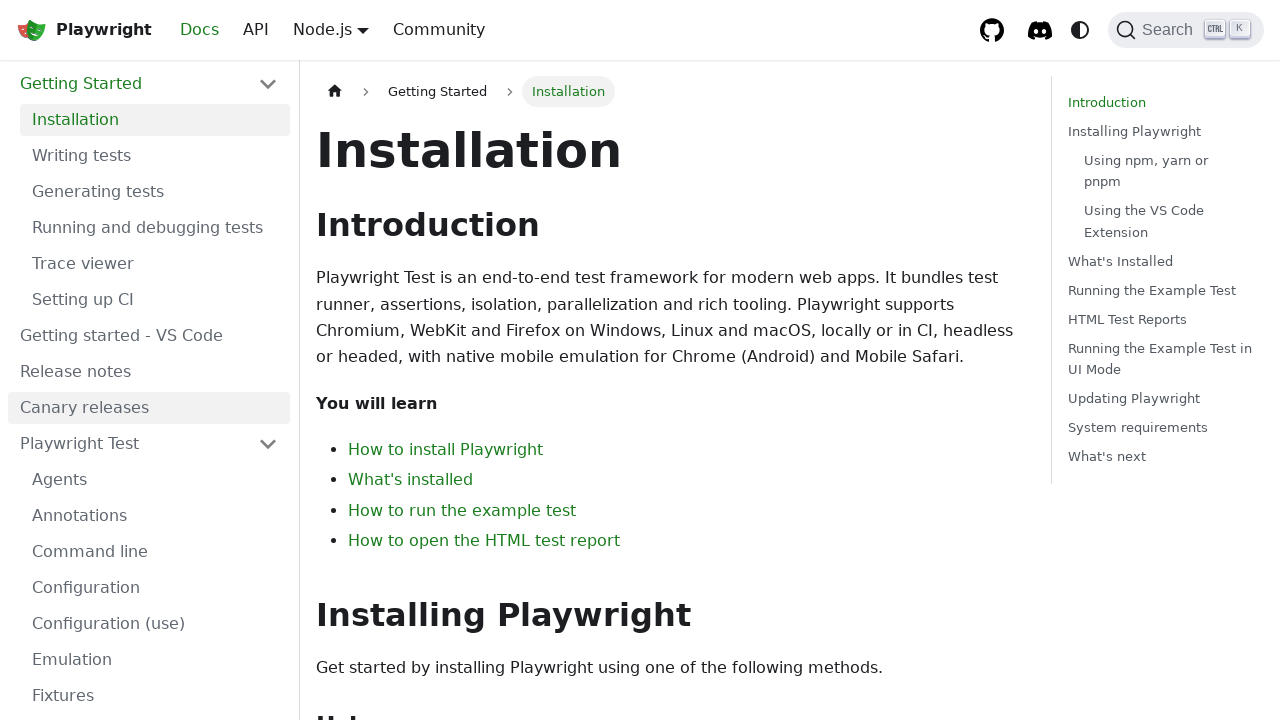

Hovered over Node.js language selector dropdown at (322, 29) on a.navbar__link:has-text('Node.js')
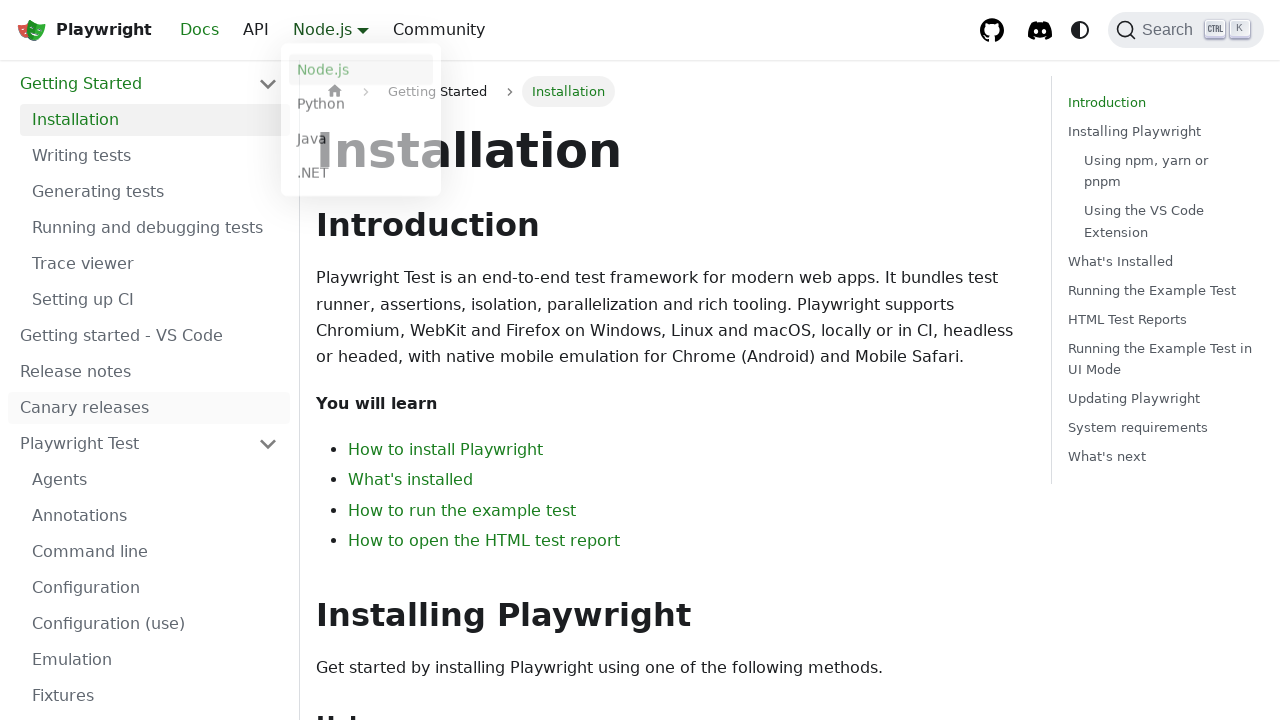

Clicked Java option from dropdown menu at (361, 142) on a.dropdown__link:has-text('Java')
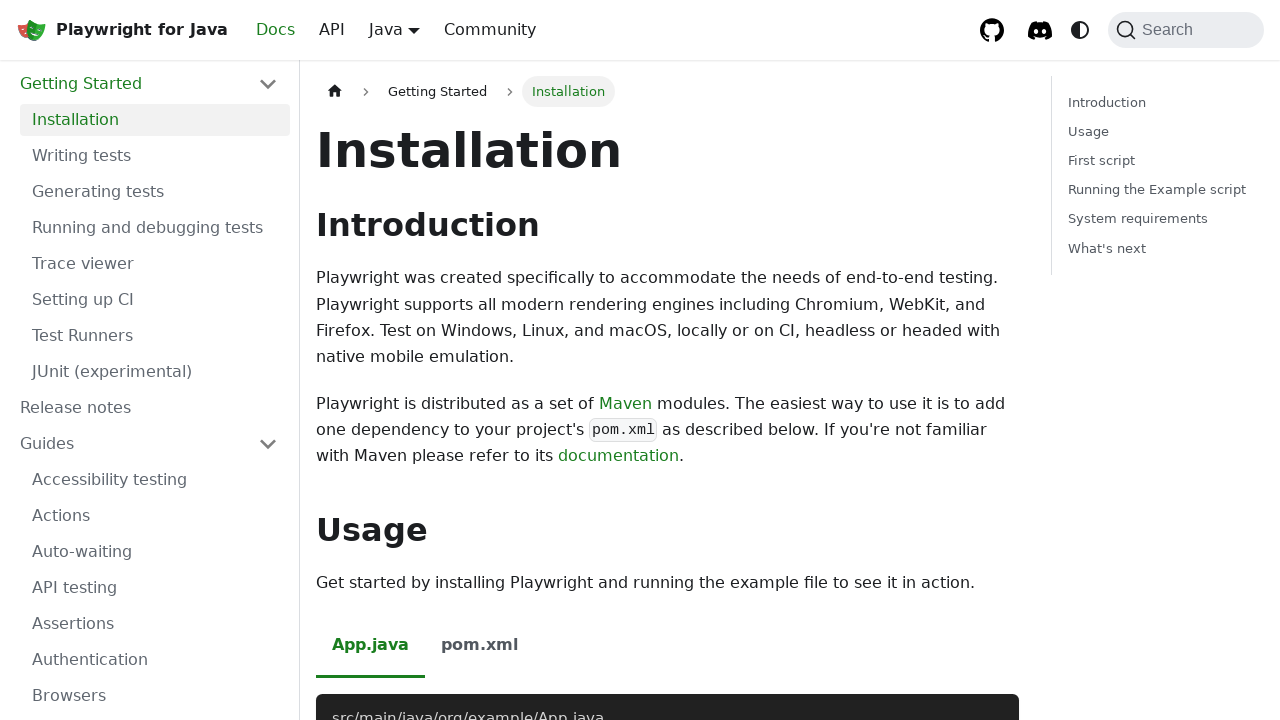

Java documentation page loaded successfully
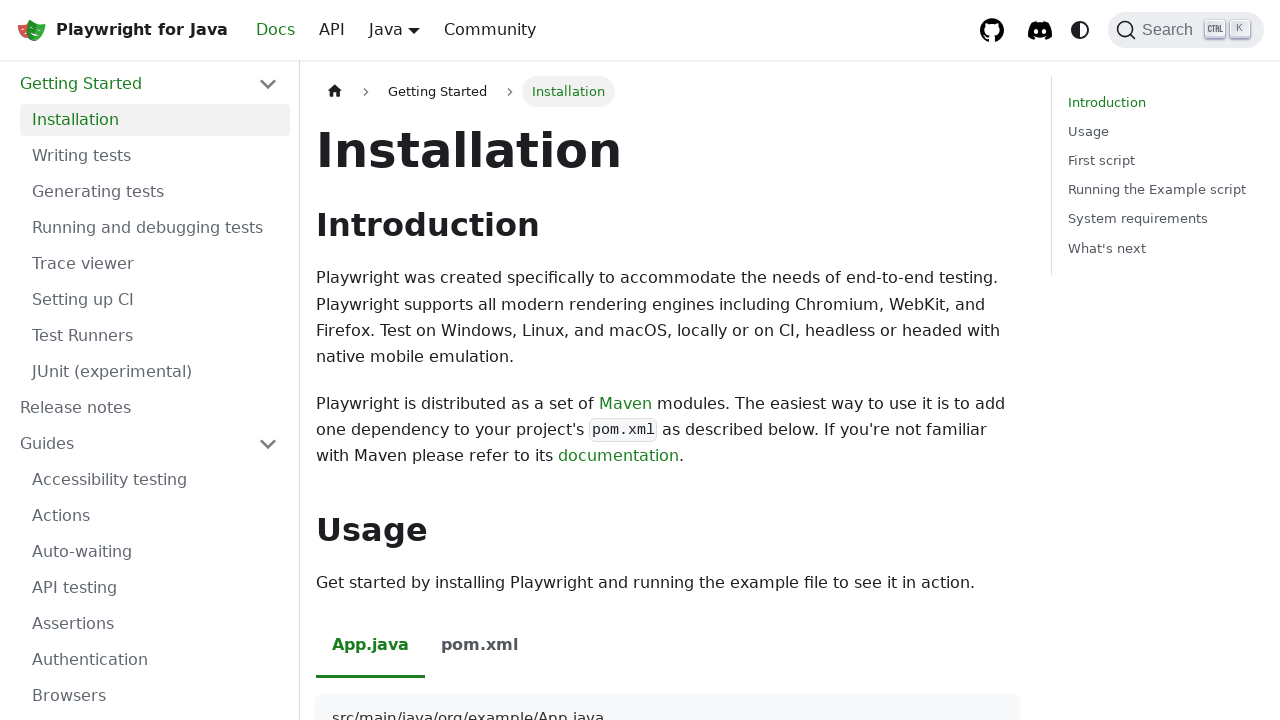

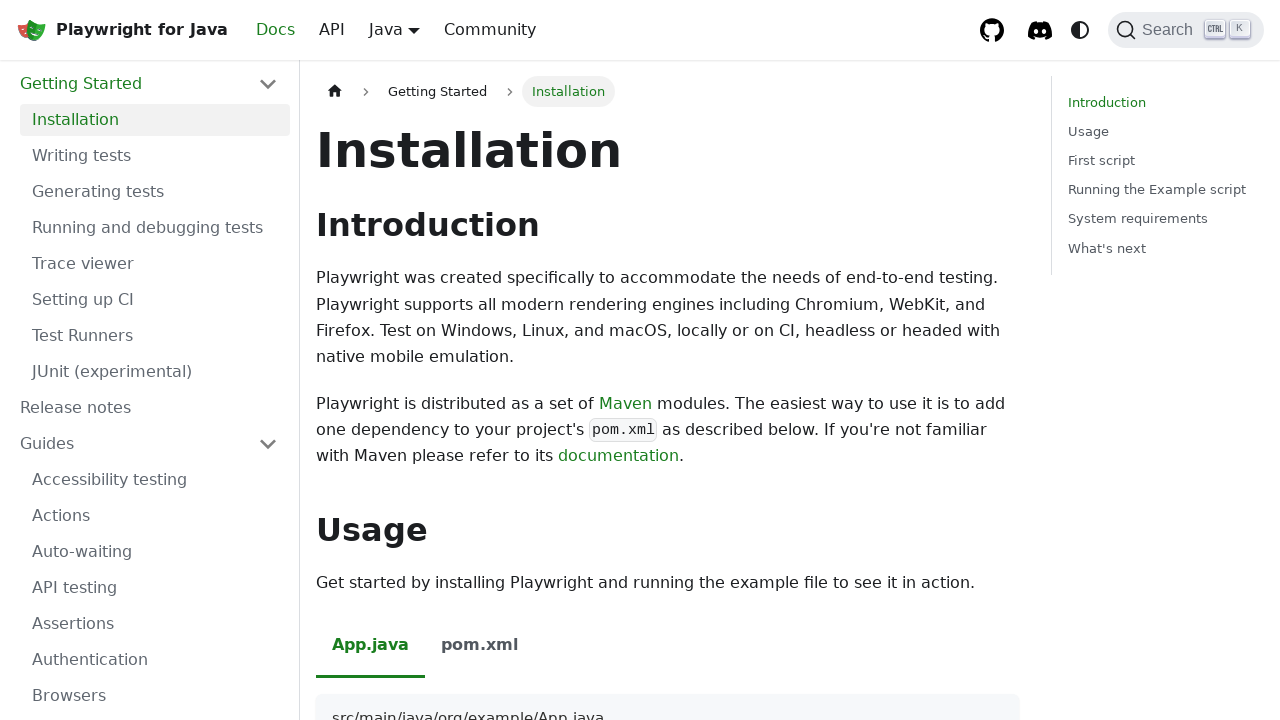